Tests table interaction functionality by locating table elements, reading data from a specific row, clicking a column header to sort the table, and verifying the updated row data.

Starting URL: https://training-support.net/webelements/tables

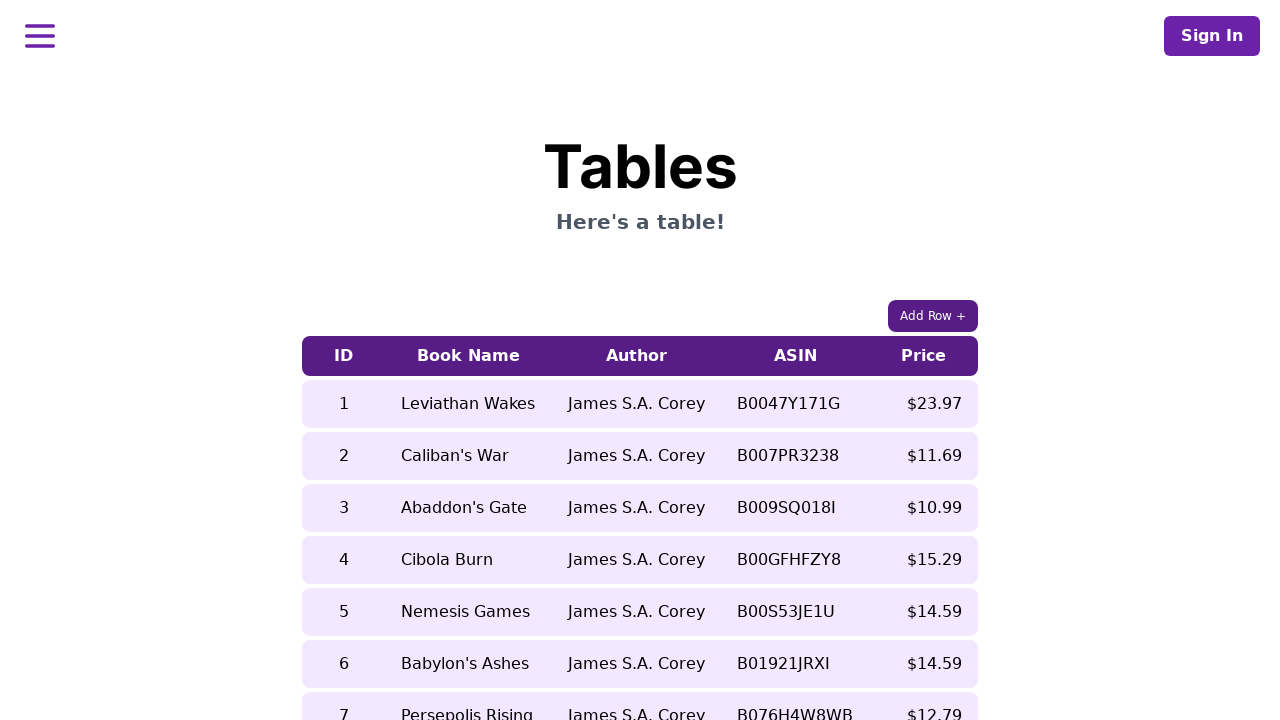

Waited for table with class 'table-auto' to load
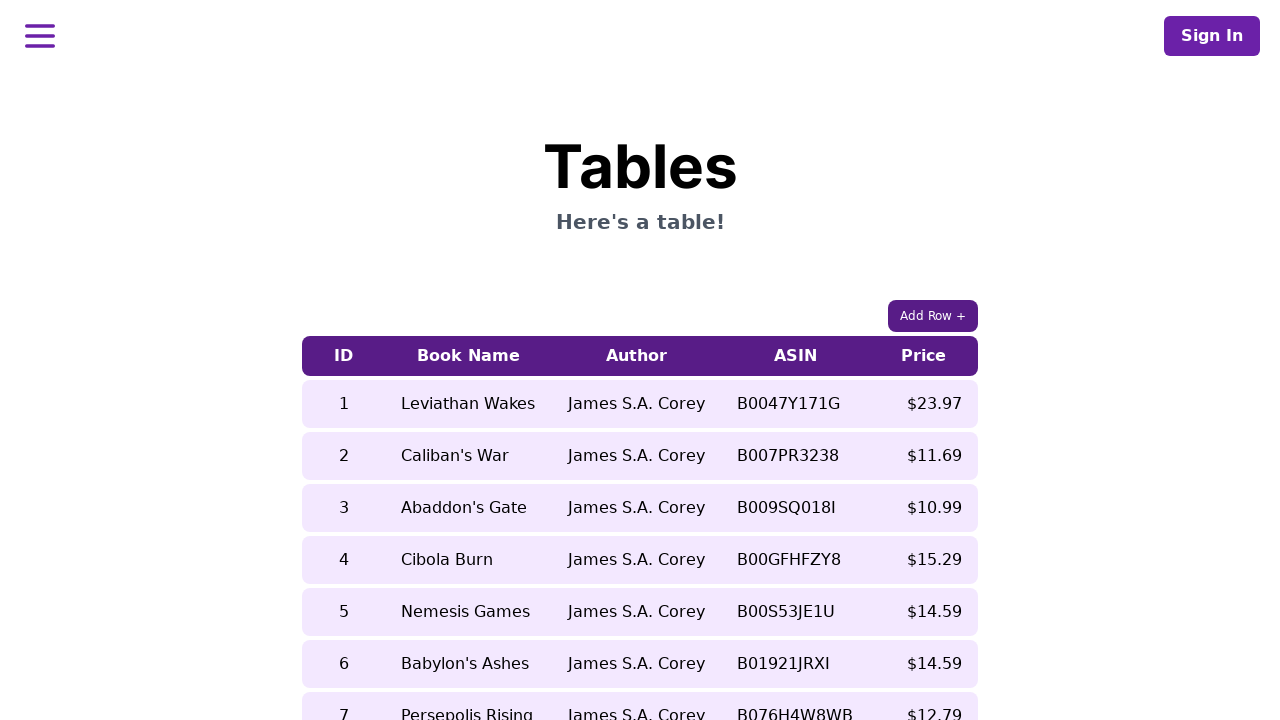

Located all table column headers
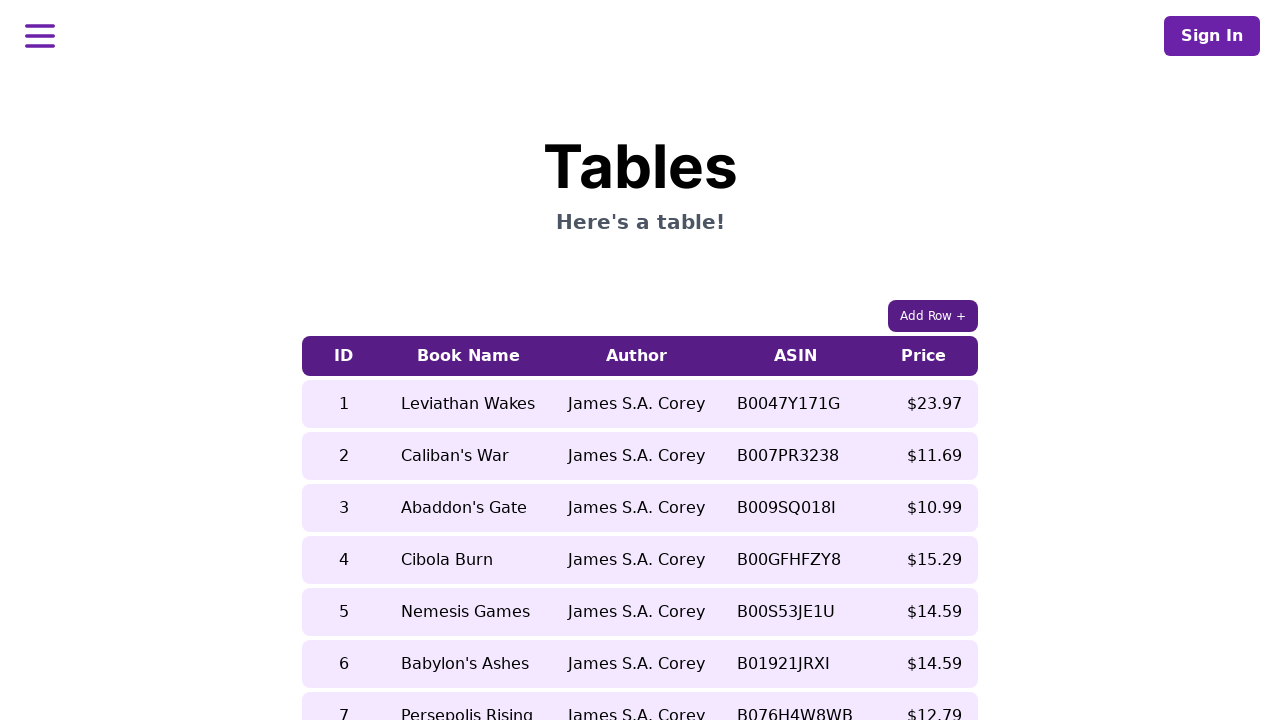

Verified first column header is present
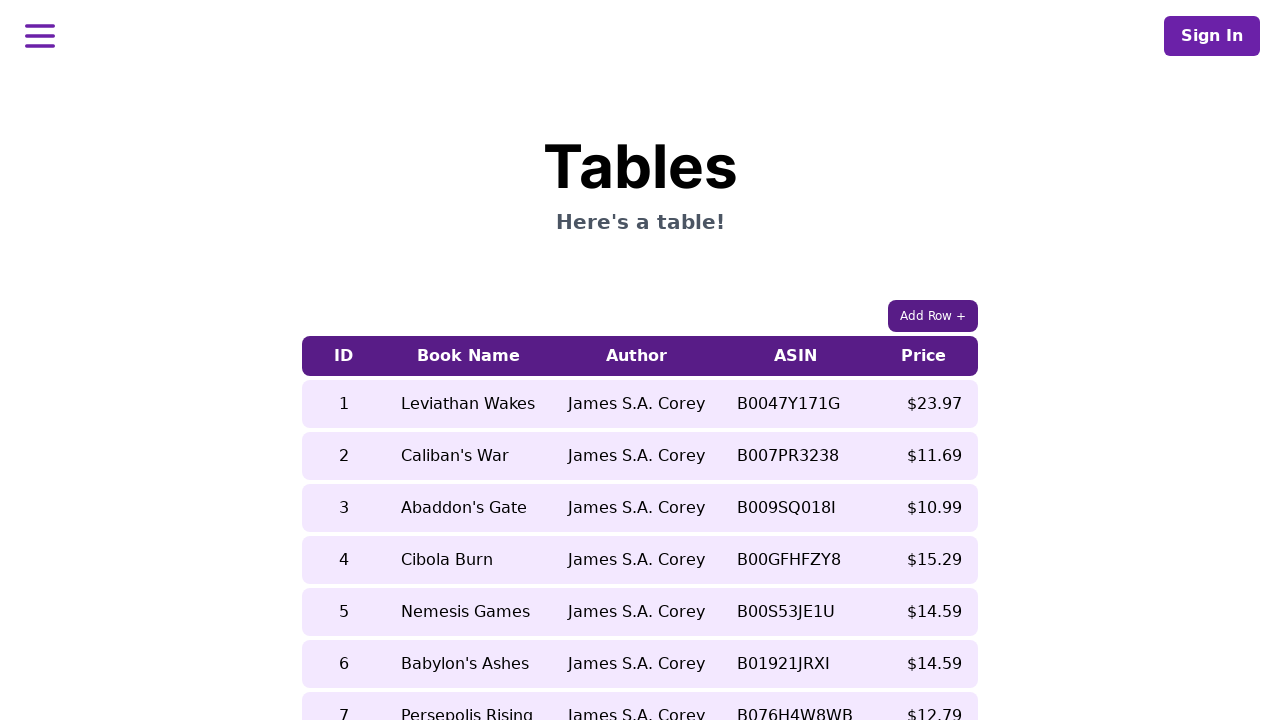

Located all table rows
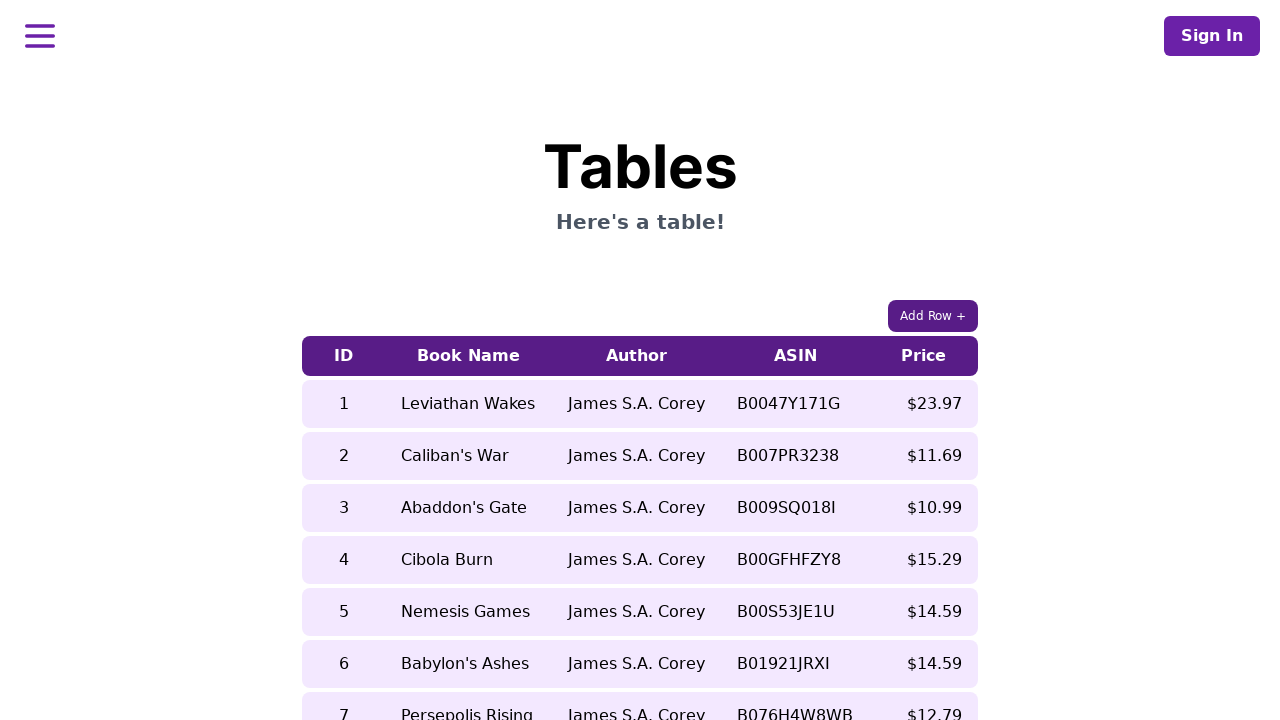

Verified first table row is present
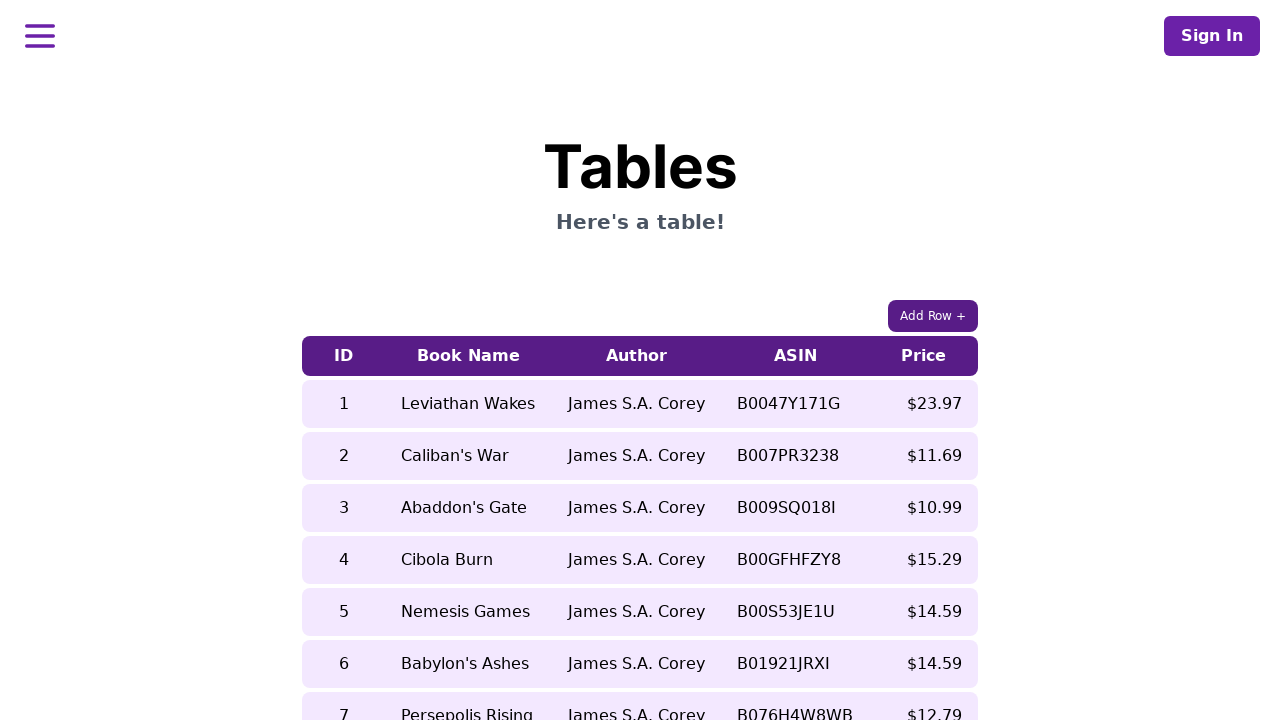

Located book name in 5th row (2nd column)
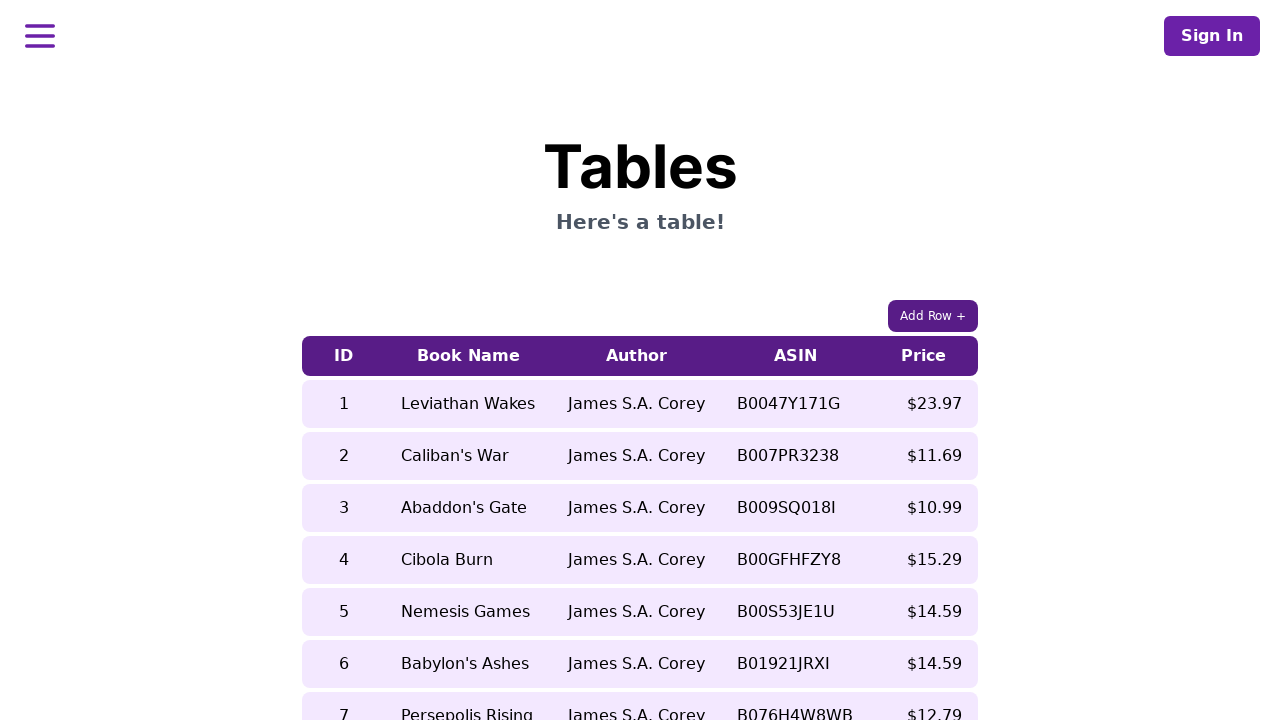

Verified book name element in 5th row is visible
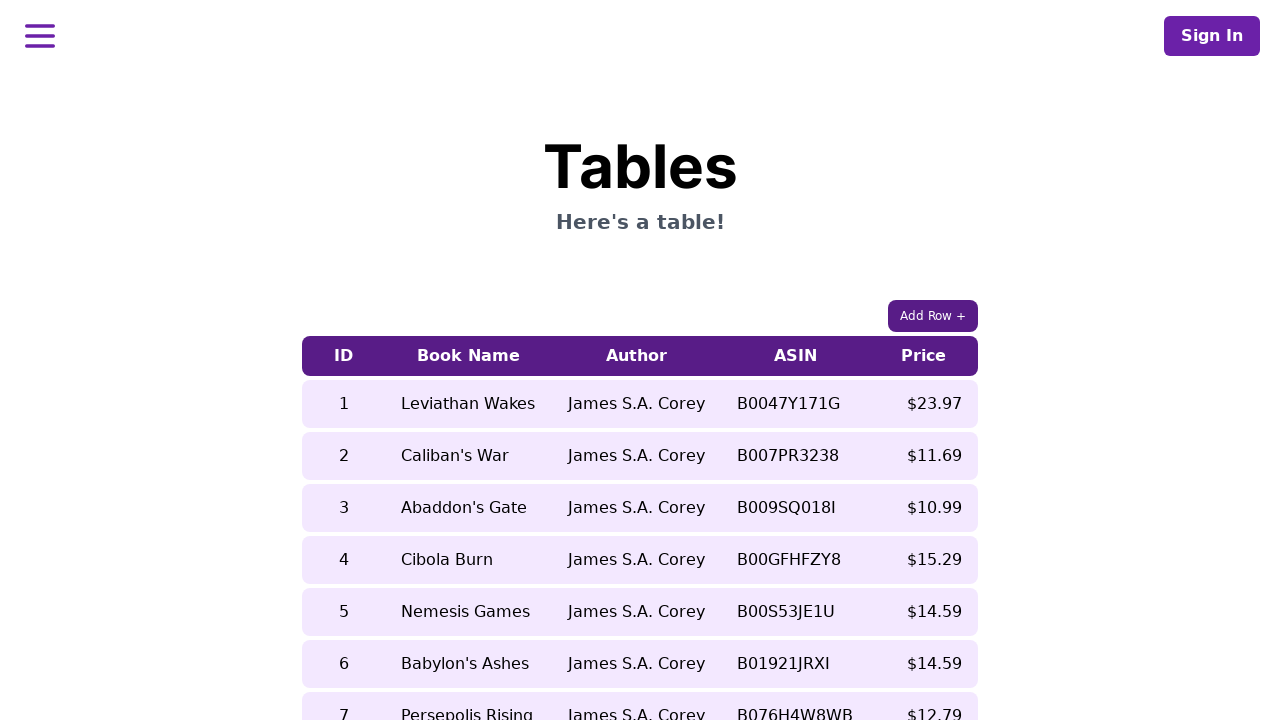

Clicked Price column header (5th column) to sort at (924, 356) on xpath=//table/thead/tr/th[5]
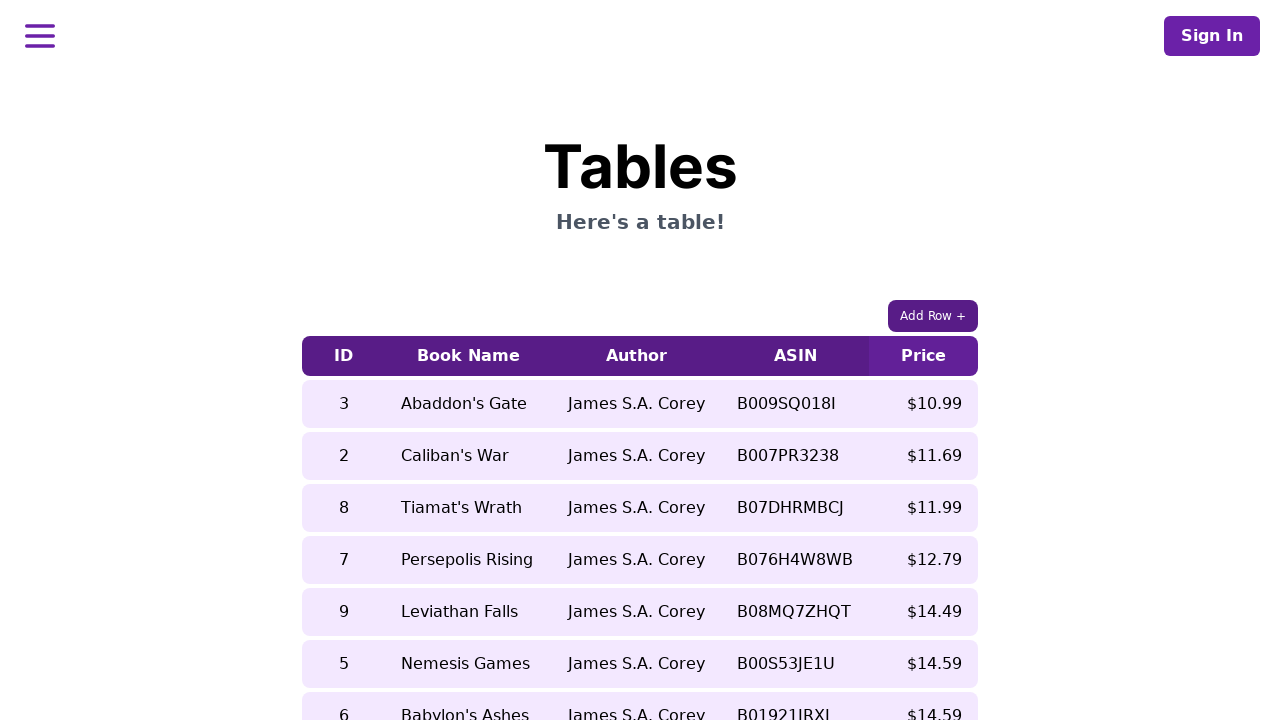

Waited 500ms for table to update after sorting
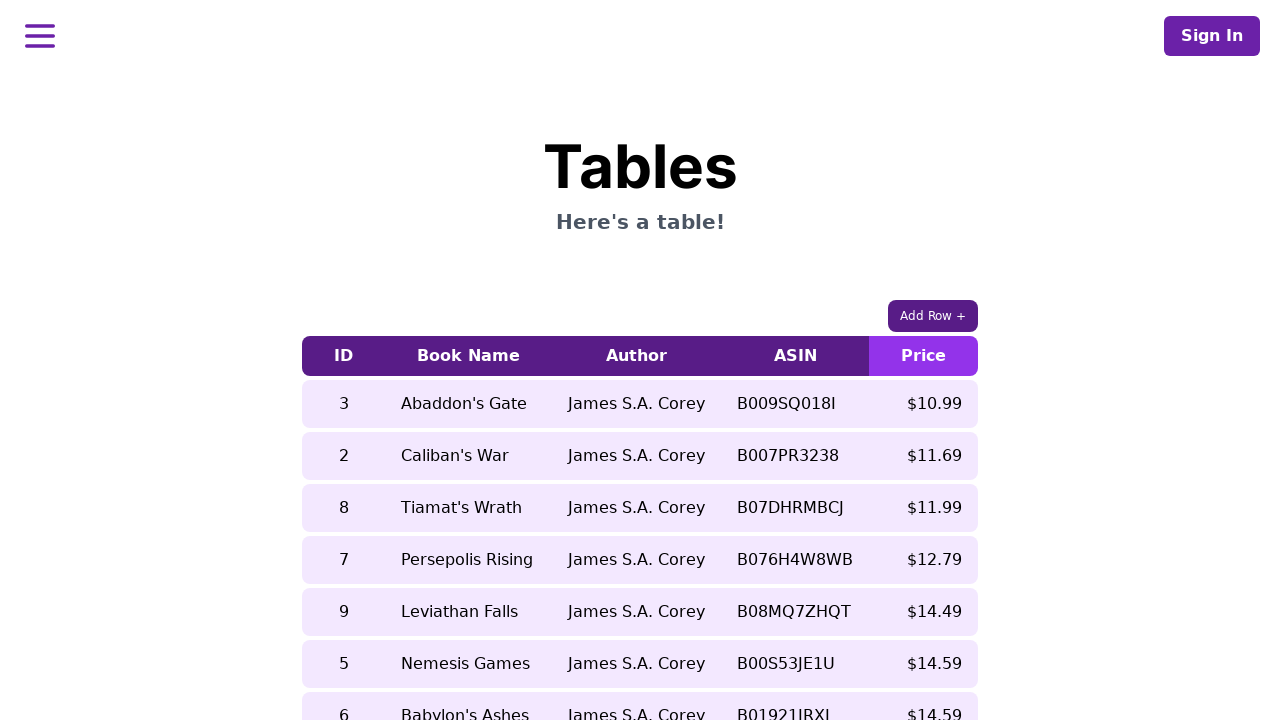

Located updated book name in 5th row after sorting
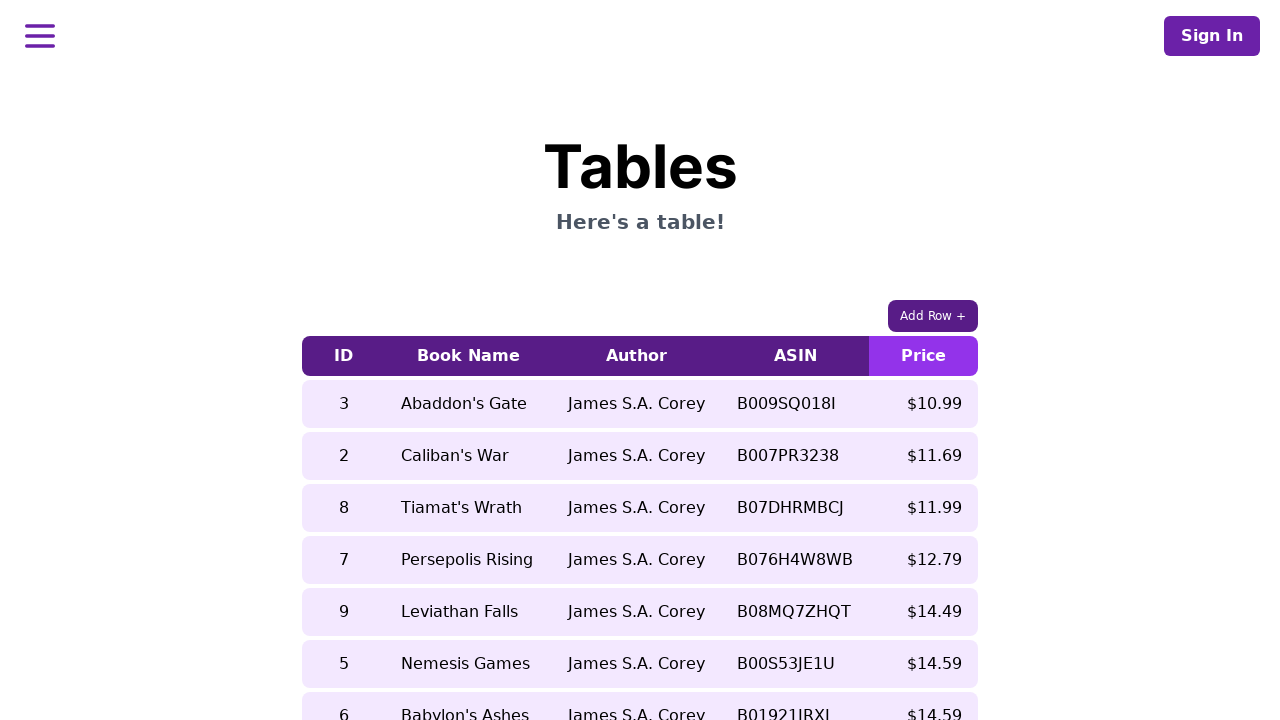

Verified updated book name element in 5th row is visible after sorting
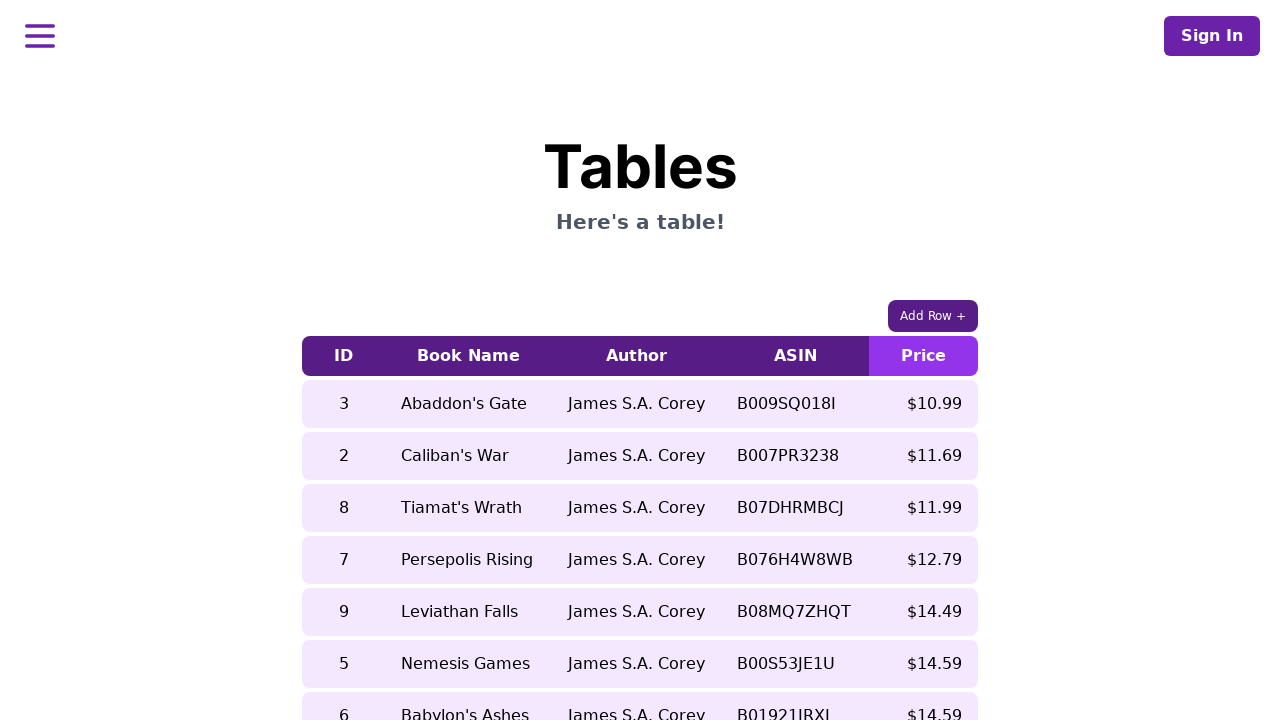

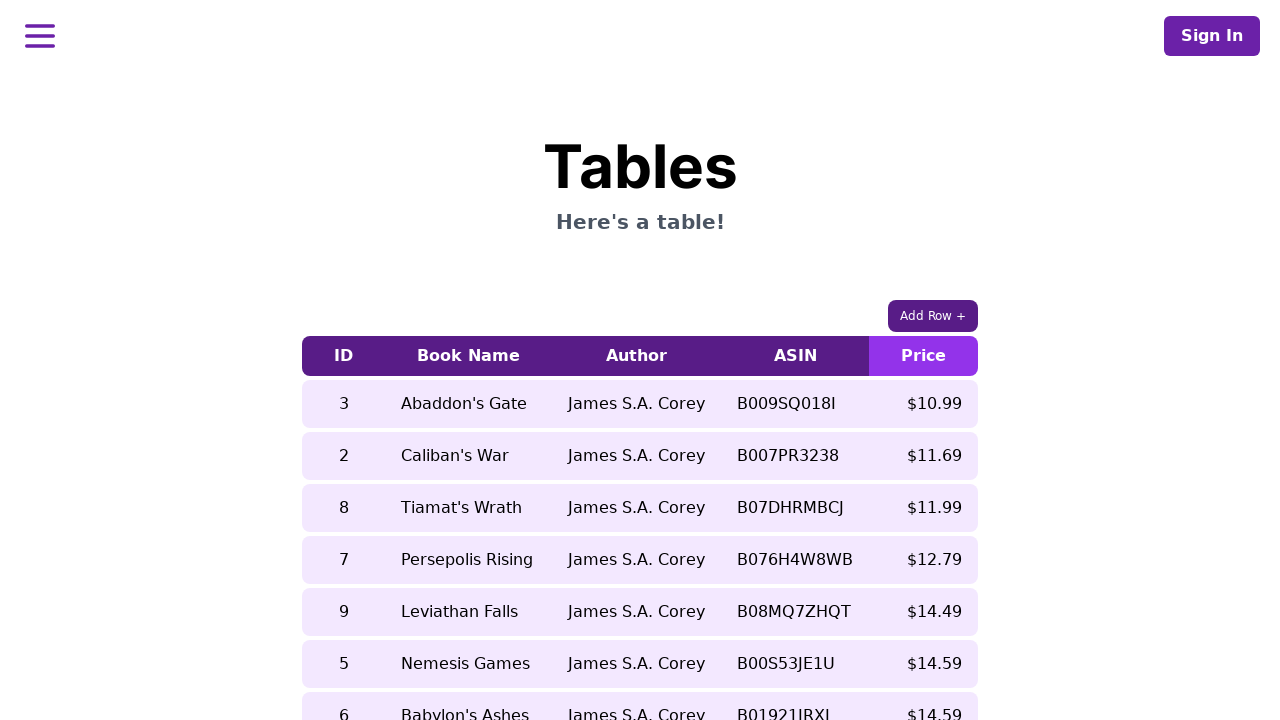